Tests that the Playwright homepage has the correct title containing "Playwright" and verifies the "Get Started" link points to the intro page, then clicks it and confirms navigation to the intro URL.

Starting URL: https://playwright.dev

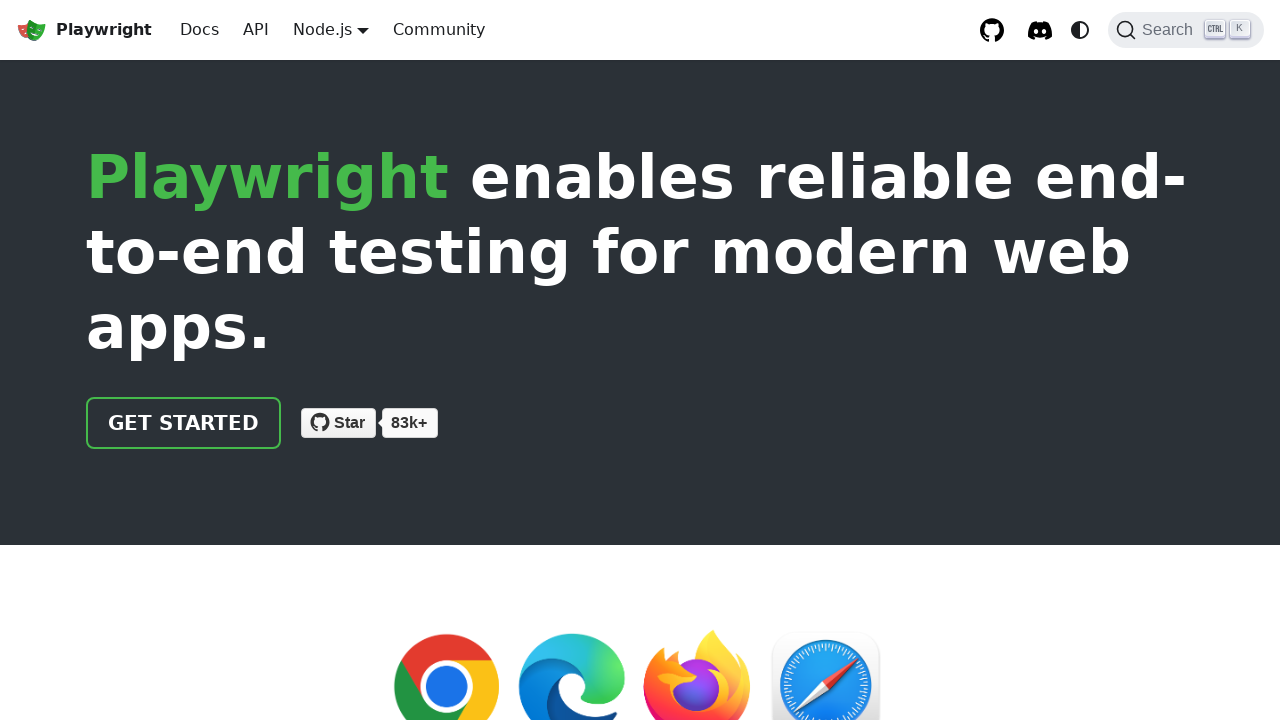

Verified page title contains 'Playwright'
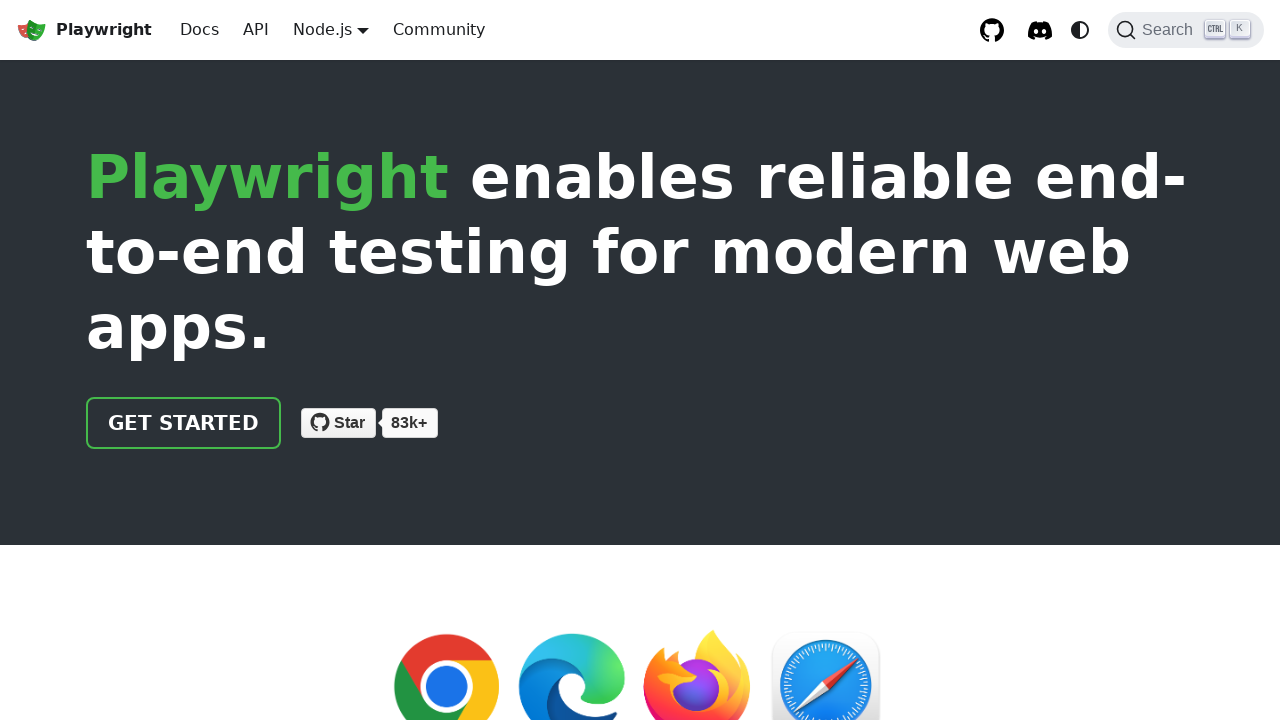

Located 'Get Started' link on homepage
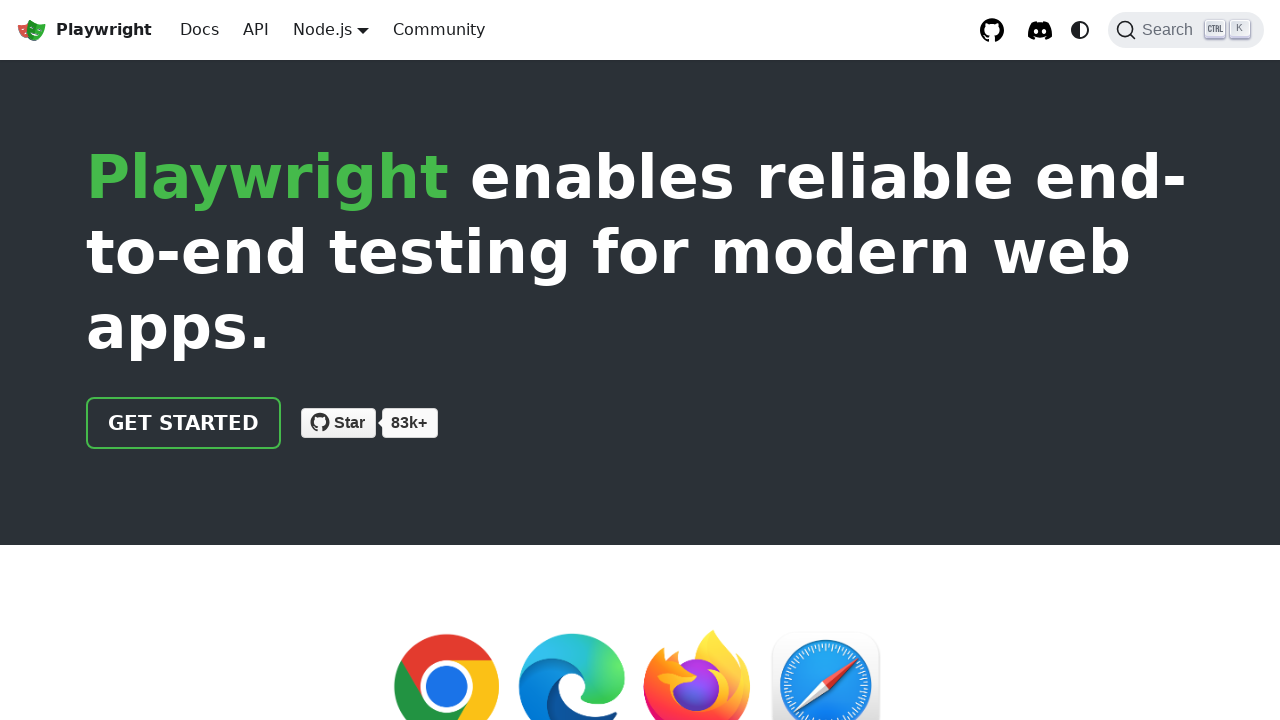

Verified 'Get Started' link href points to '/docs/intro'
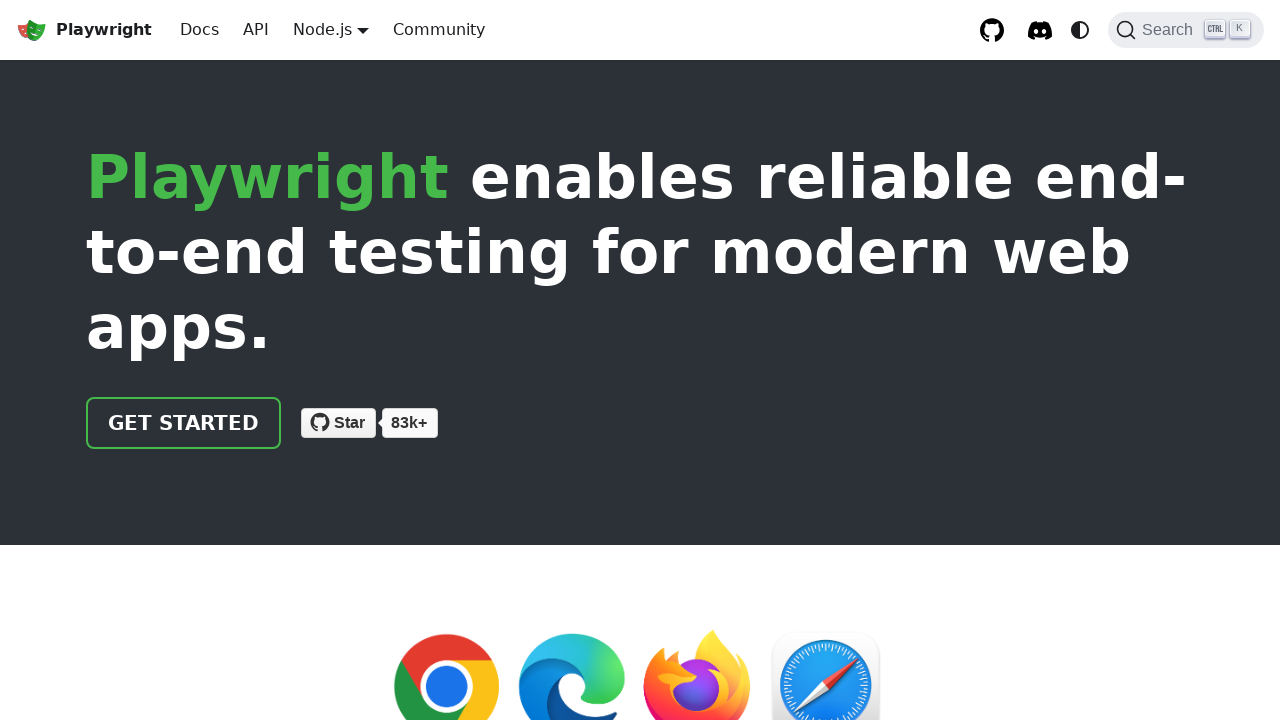

Clicked 'Get Started' link at (184, 423) on text=Get Started
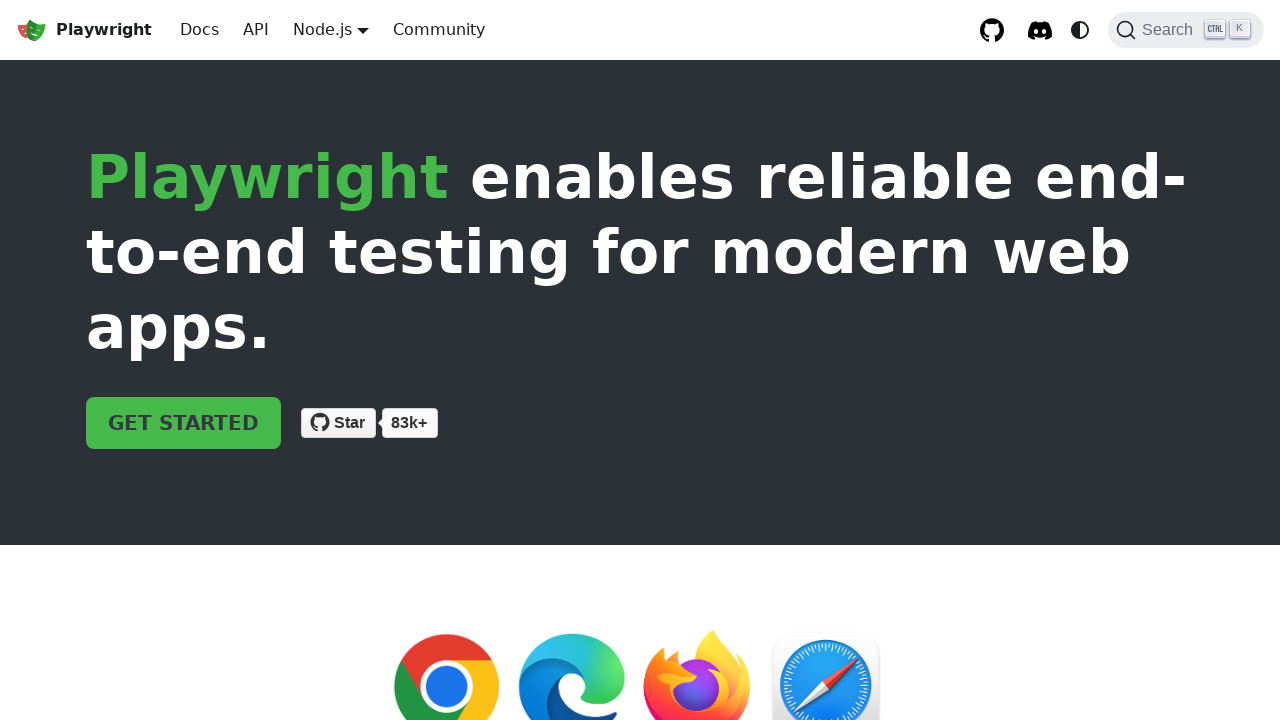

Verified navigation to intro page URL
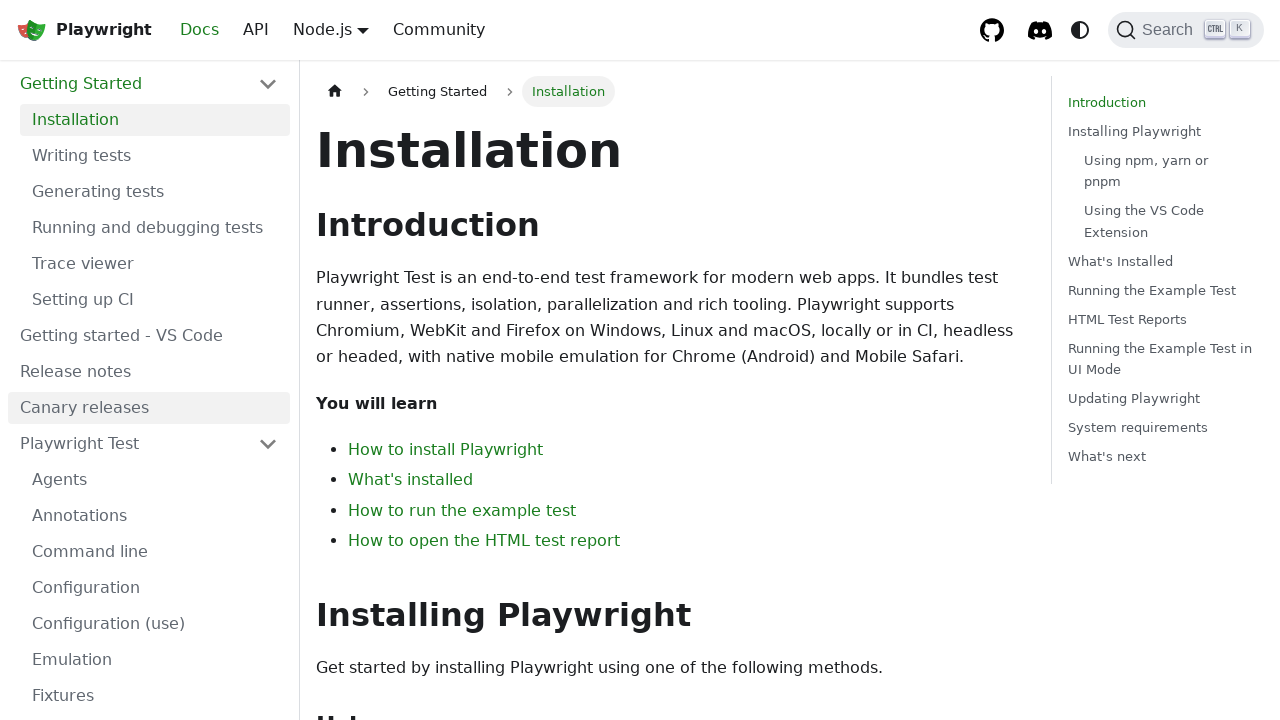

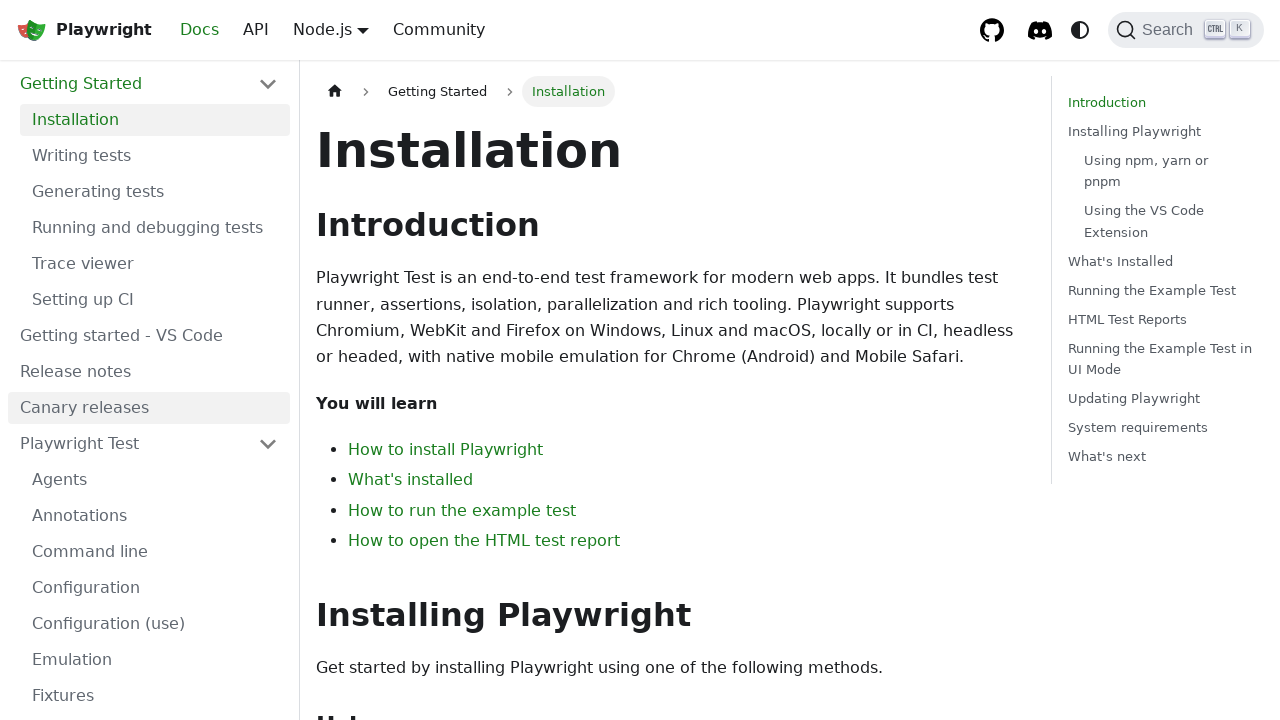